Tests password generation with a master password but empty site name field

Starting URL: http://angel.net/~nic/passwd.current.html

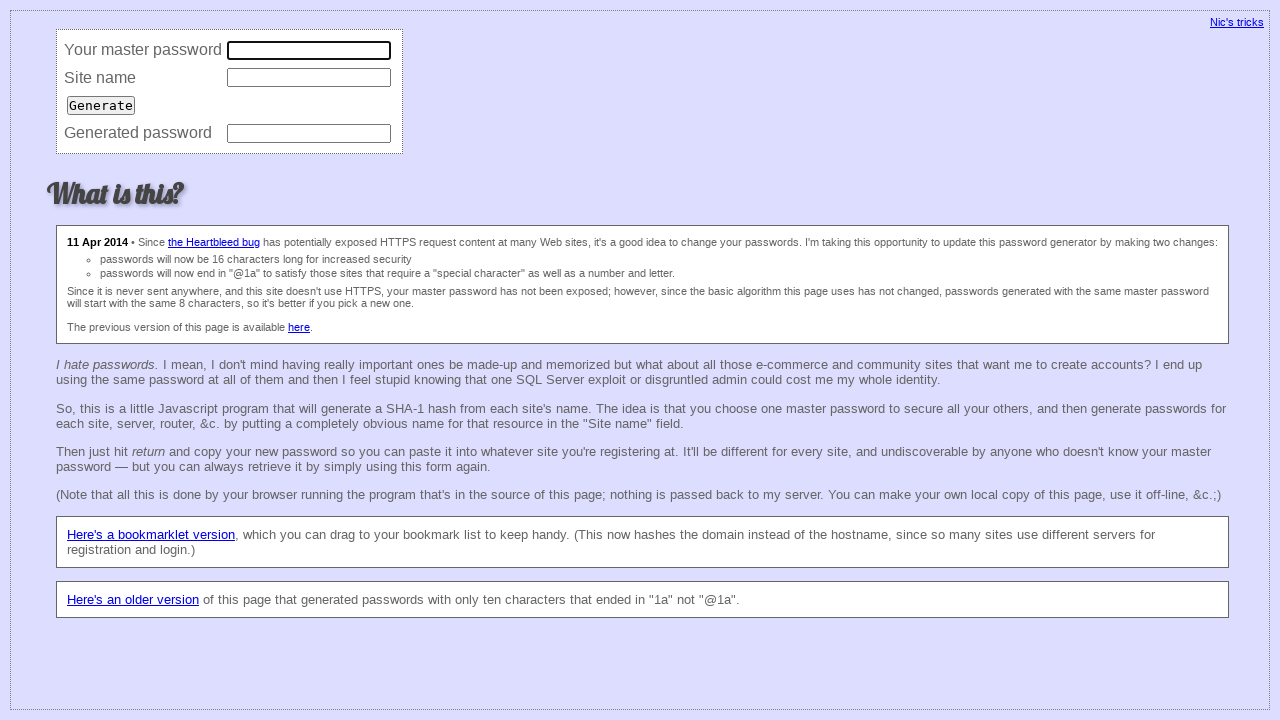

Filled master password field with 'ddd' on xpath=/html/body/form/table/tbody/tr[1]/td[2]/input
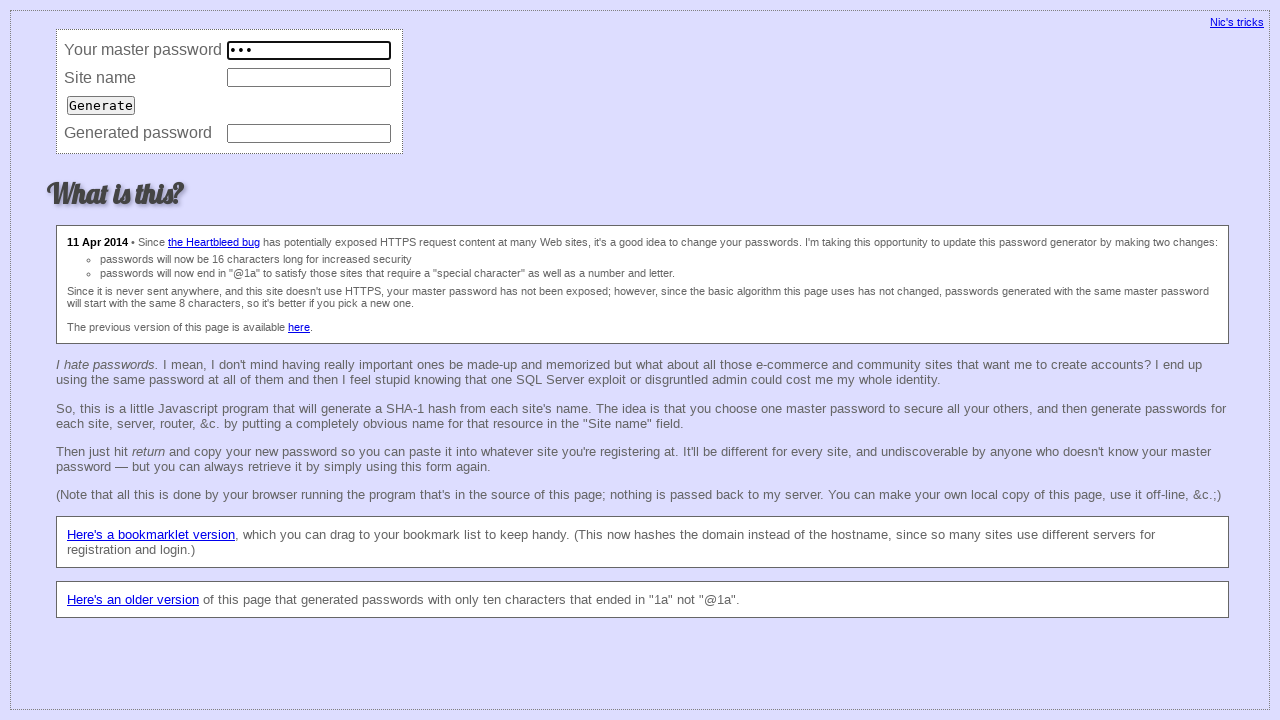

Cleared site name field to test with empty value on xpath=/html/body/form/table/tbody/tr[2]/td[2]/input
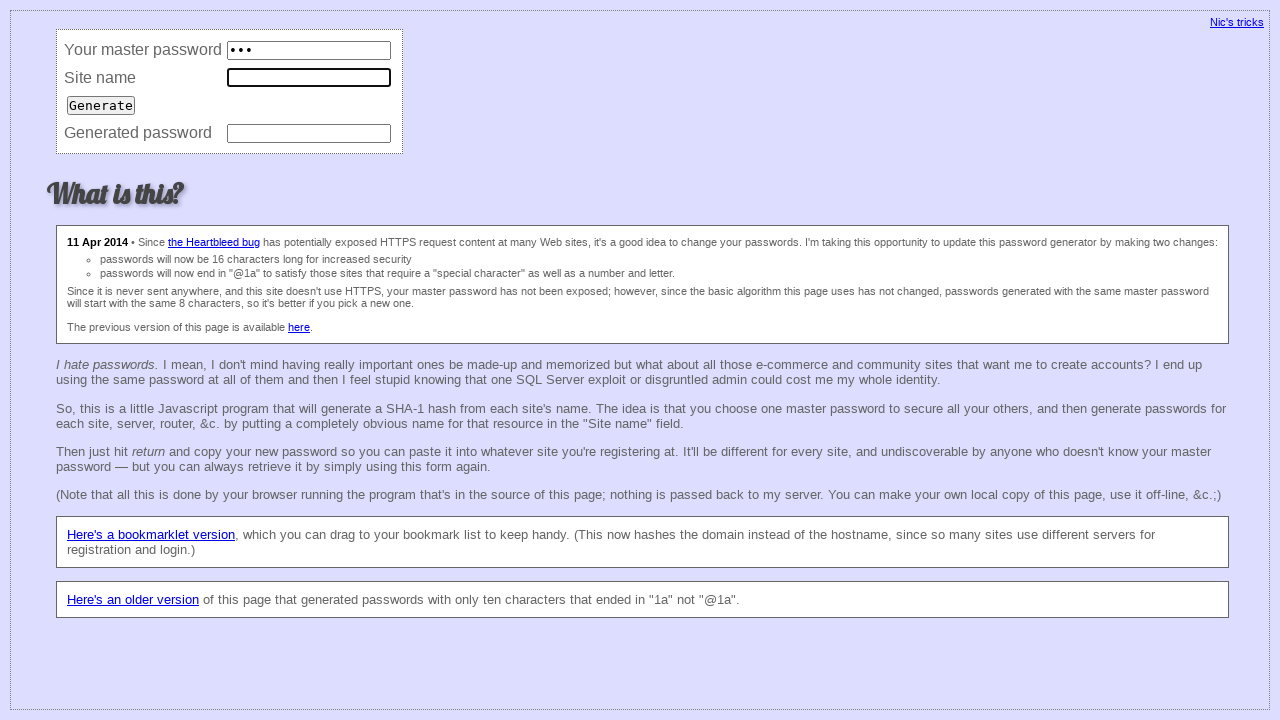

Clicked password generation button at (101, 105) on xpath=/html/body/form/table/tbody/tr[3]/td/input
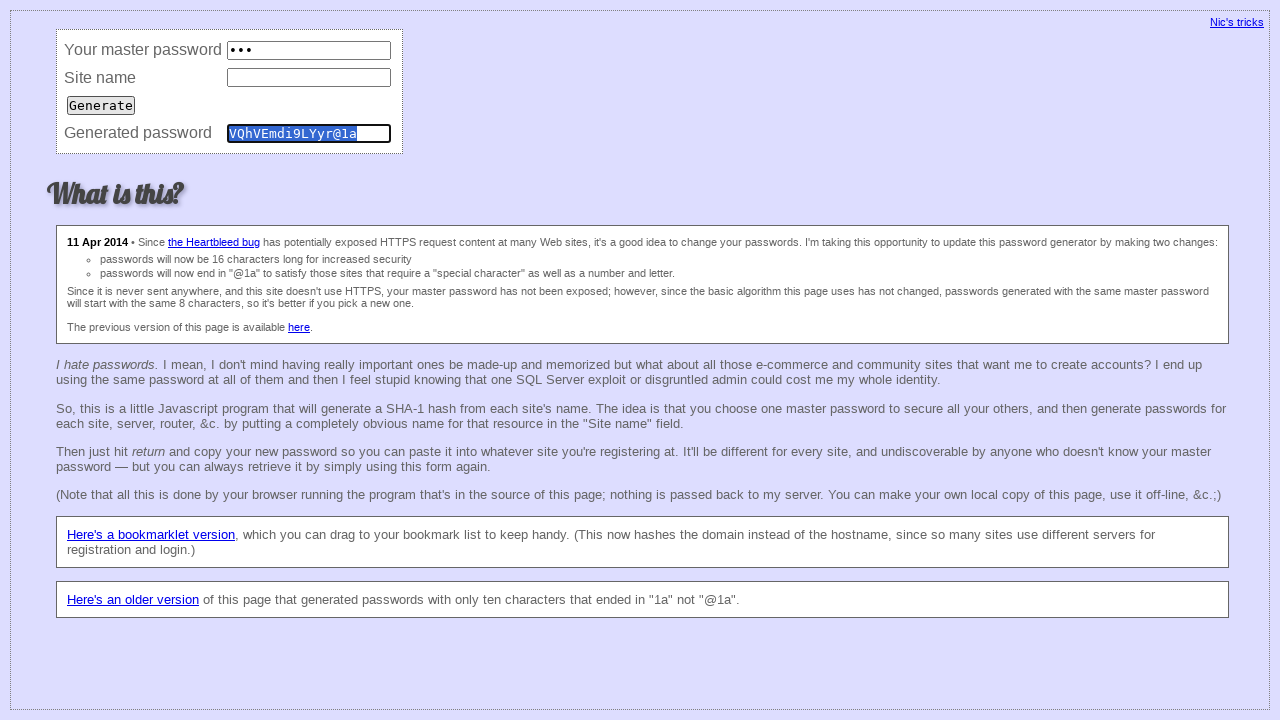

Waited 500ms for password generation result
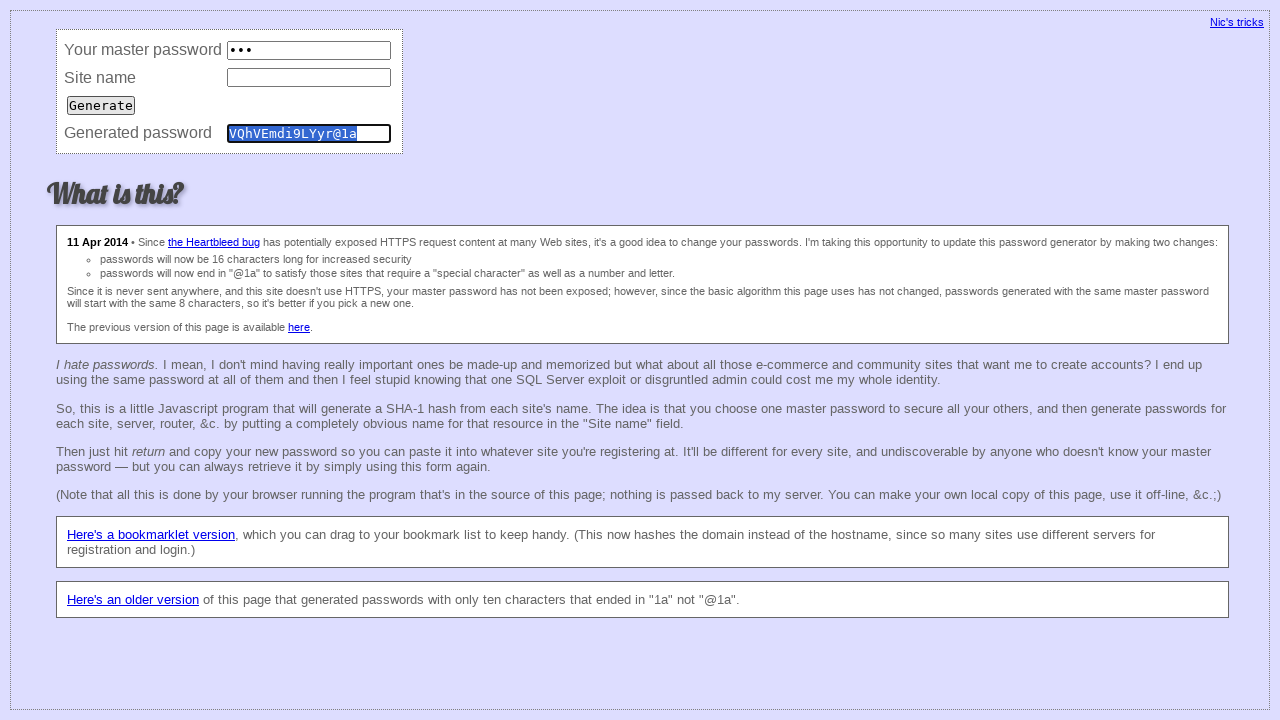

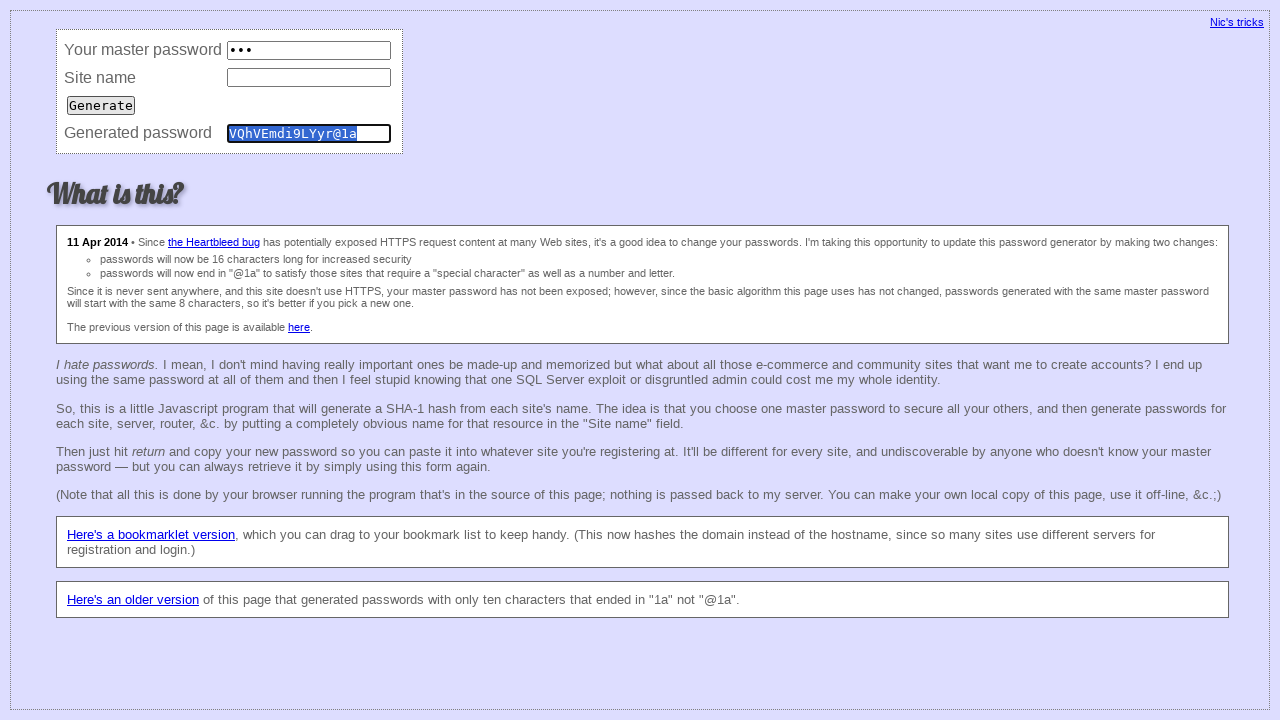